Tests sending a tab key press to the page without targeting a specific element first, and verifies the result text displays the correct key pressed.

Starting URL: http://the-internet.herokuapp.com/key_presses

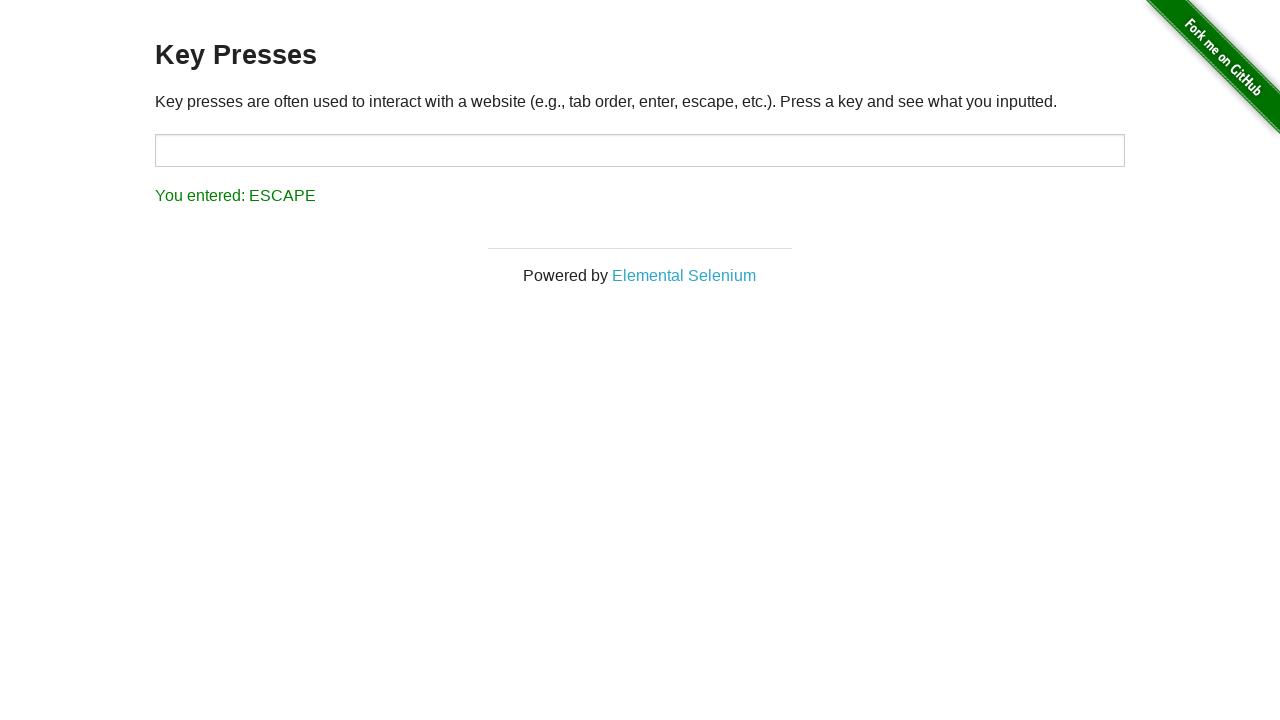

Pressed Tab key on the page
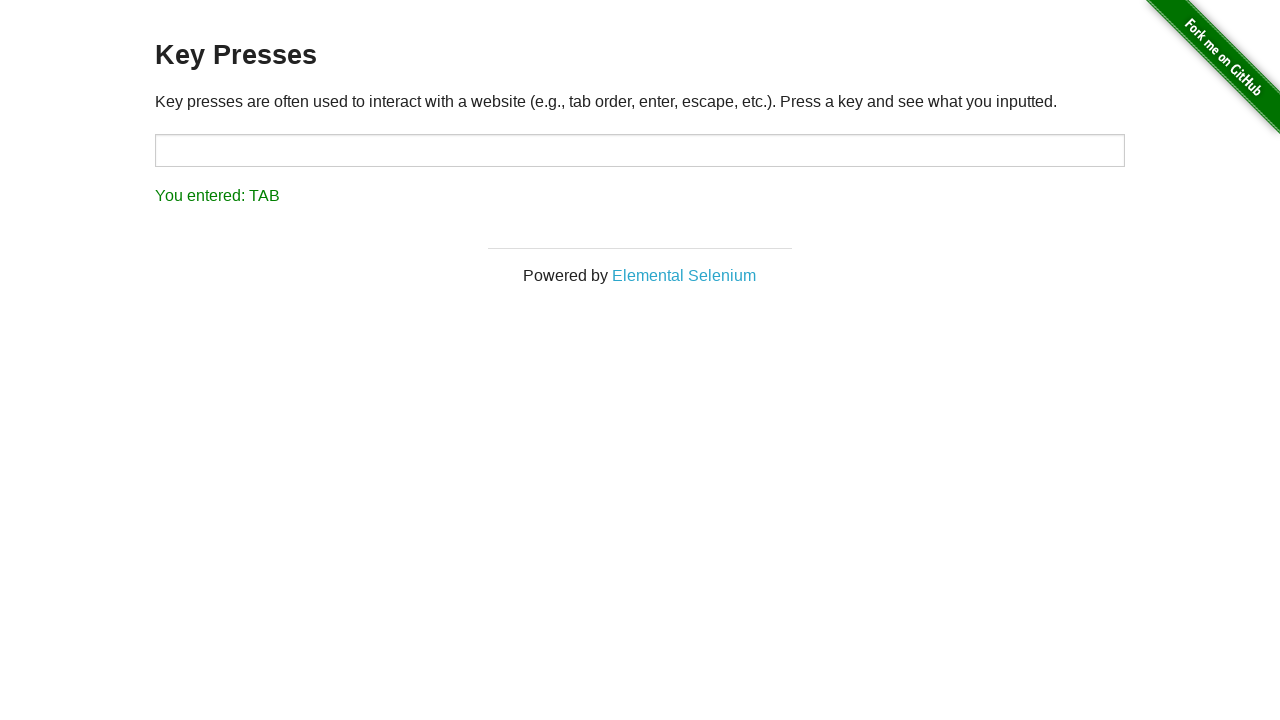

Result element loaded after Tab key press
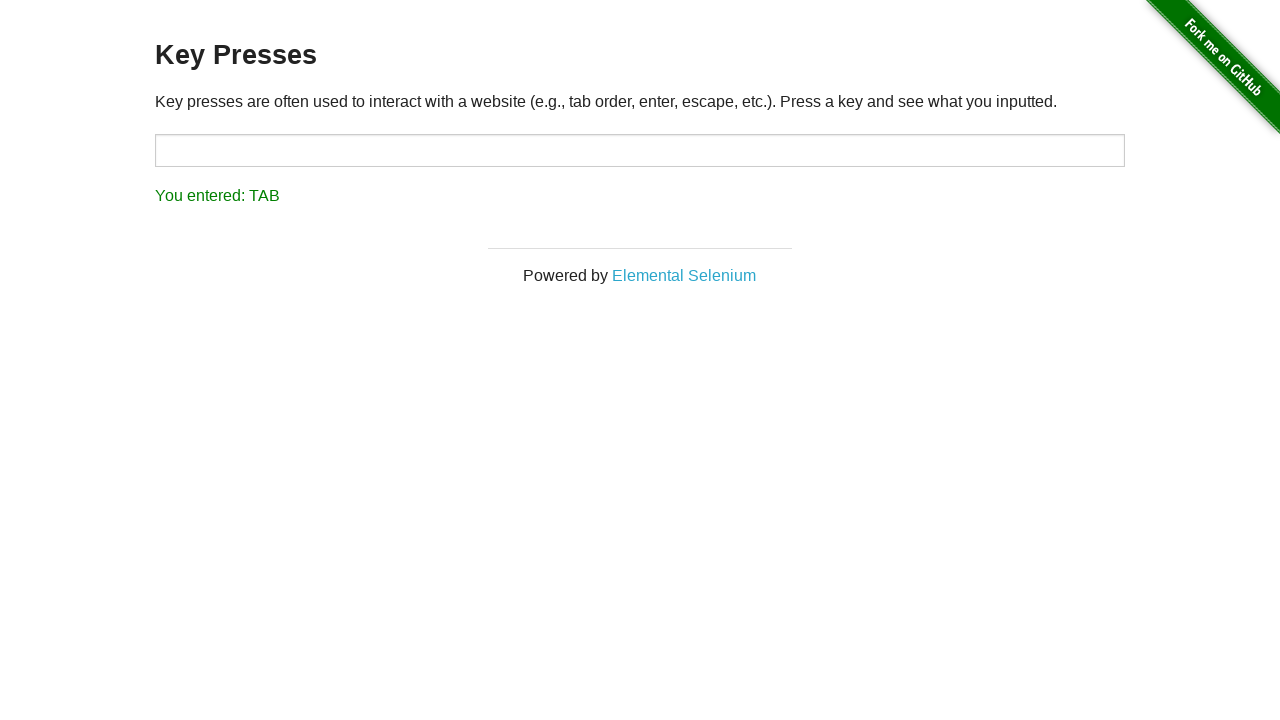

Retrieved result text content
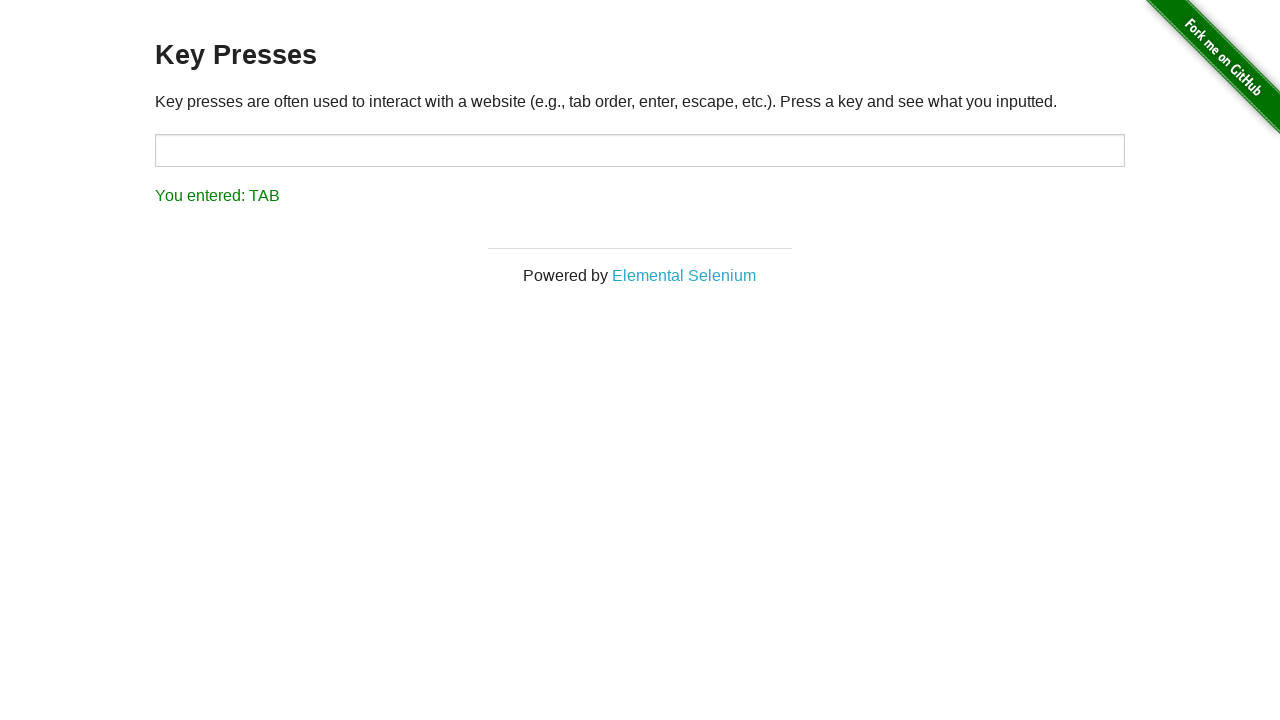

Verified result text displays 'You entered: TAB'
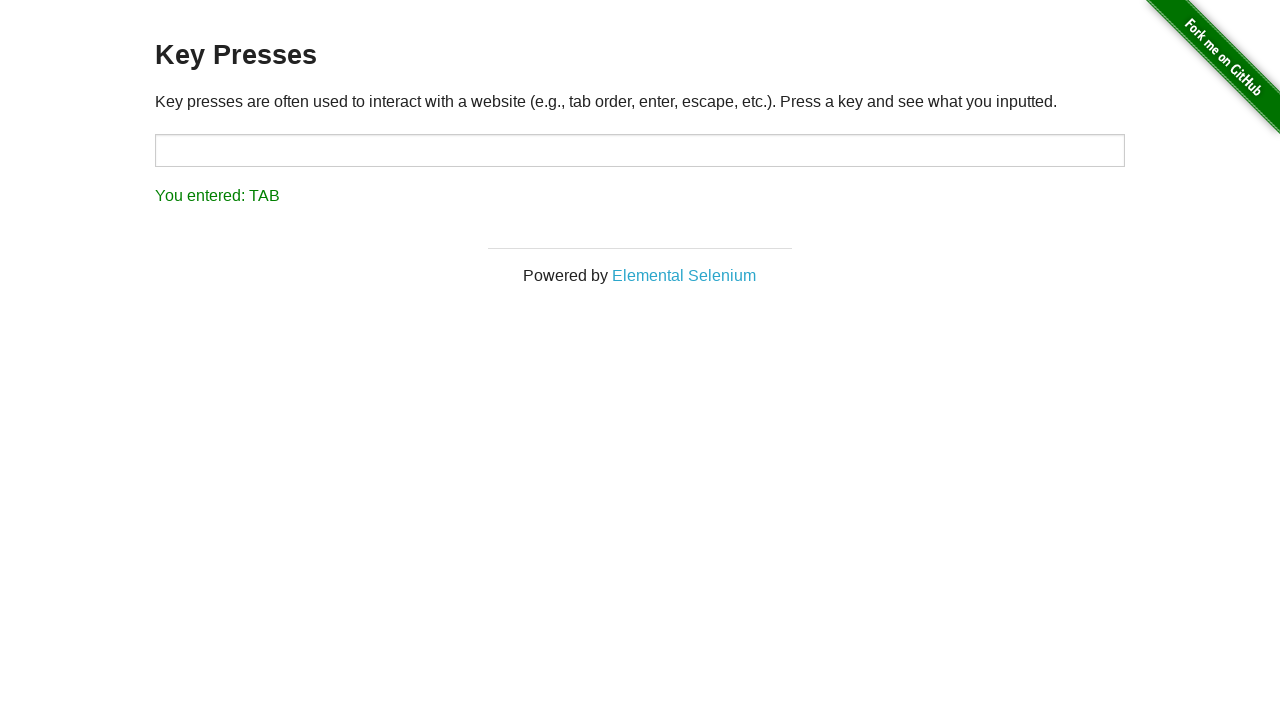

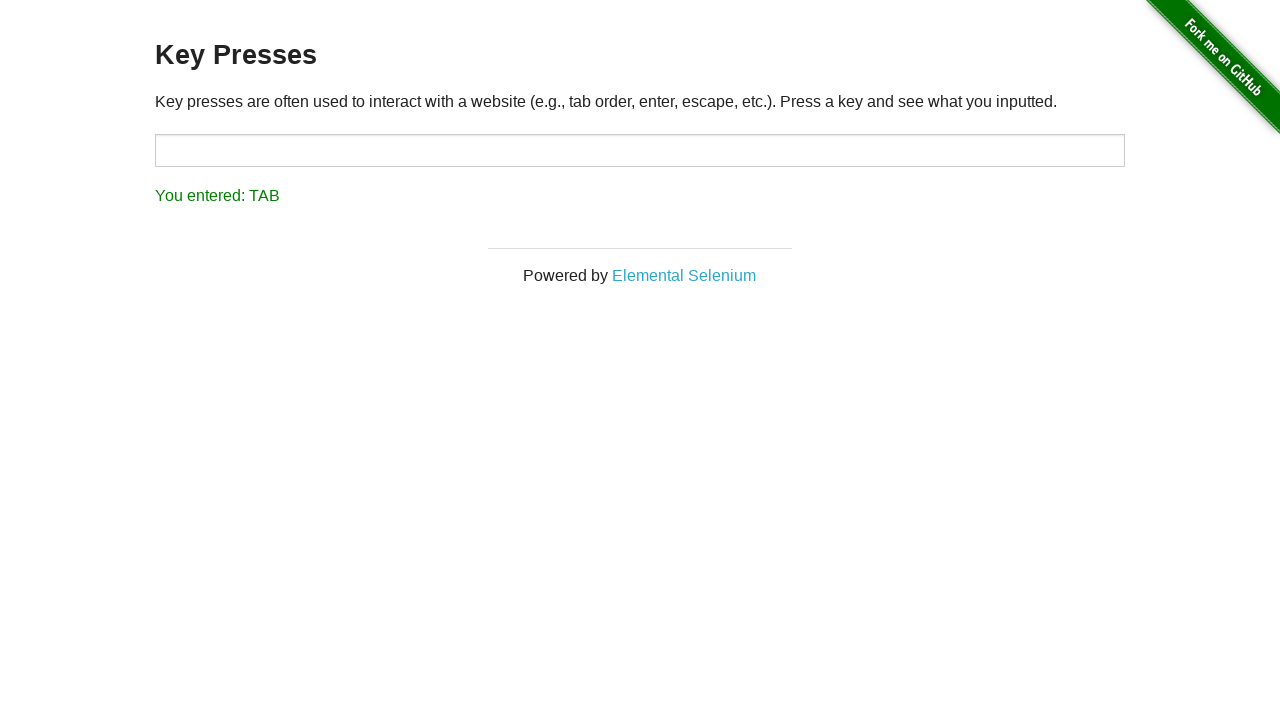